Tests calendar date picker functionality by selecting a specific date (June 28, 2024) through year, month, and day navigation, then verifies the selected date values.

Starting URL: https://rahulshettyacademy.com/seleniumPractise/#/offers

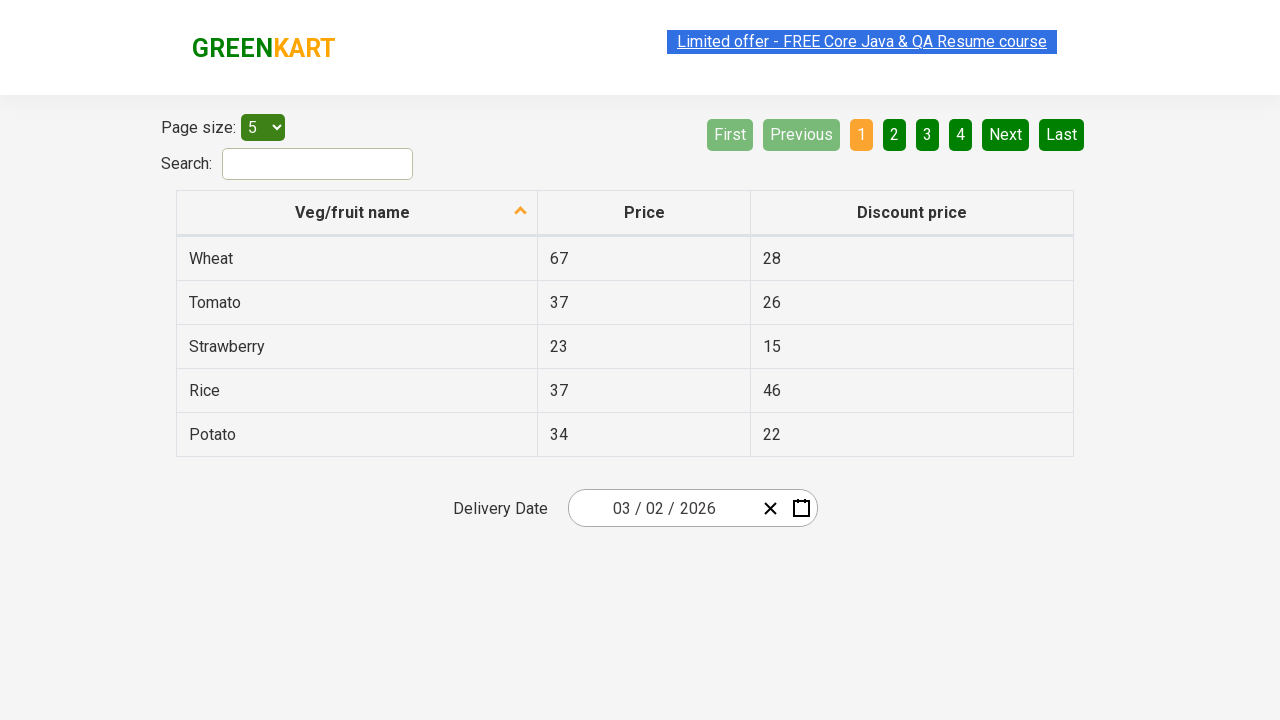

Clicked date picker input group to open calendar at (662, 508) on .react-date-picker__inputGroup
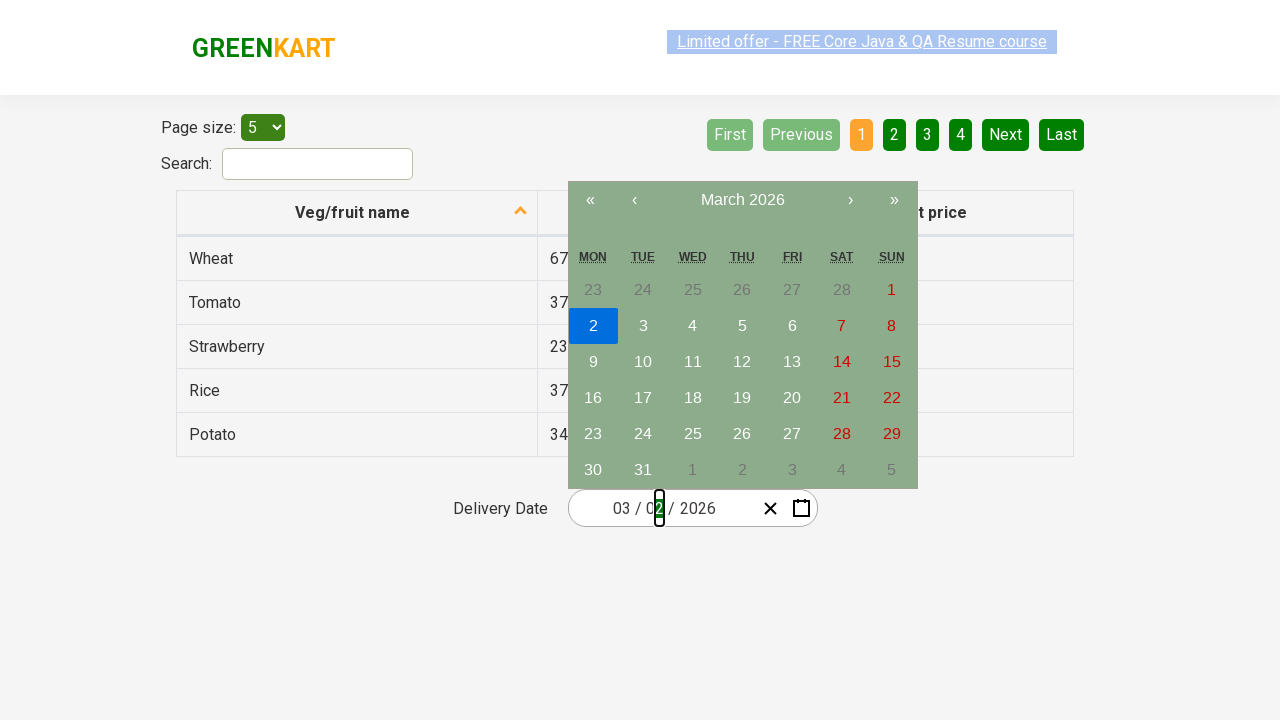

Clicked navigation label to go to month view at (742, 200) on .react-calendar__navigation__label
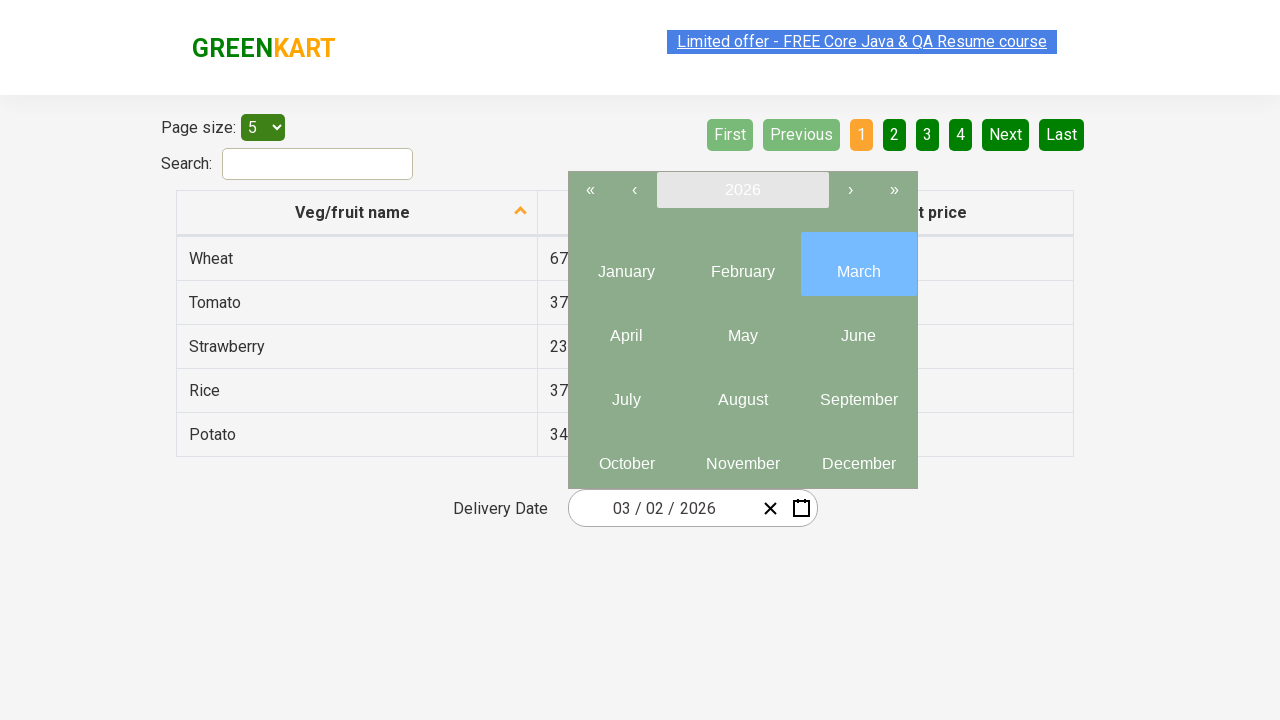

Clicked navigation label again to go to year view at (742, 190) on .react-calendar__navigation__label
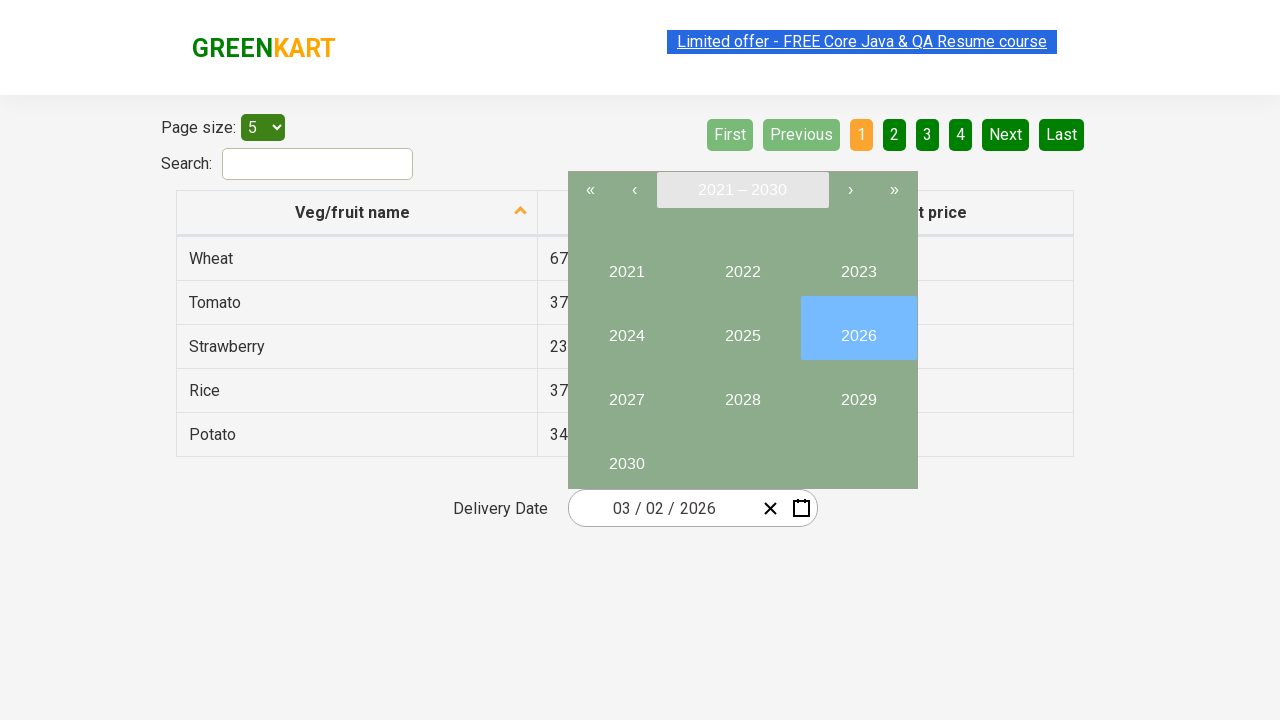

Selected year 2024 at (626, 328) on //button[text()='2024']
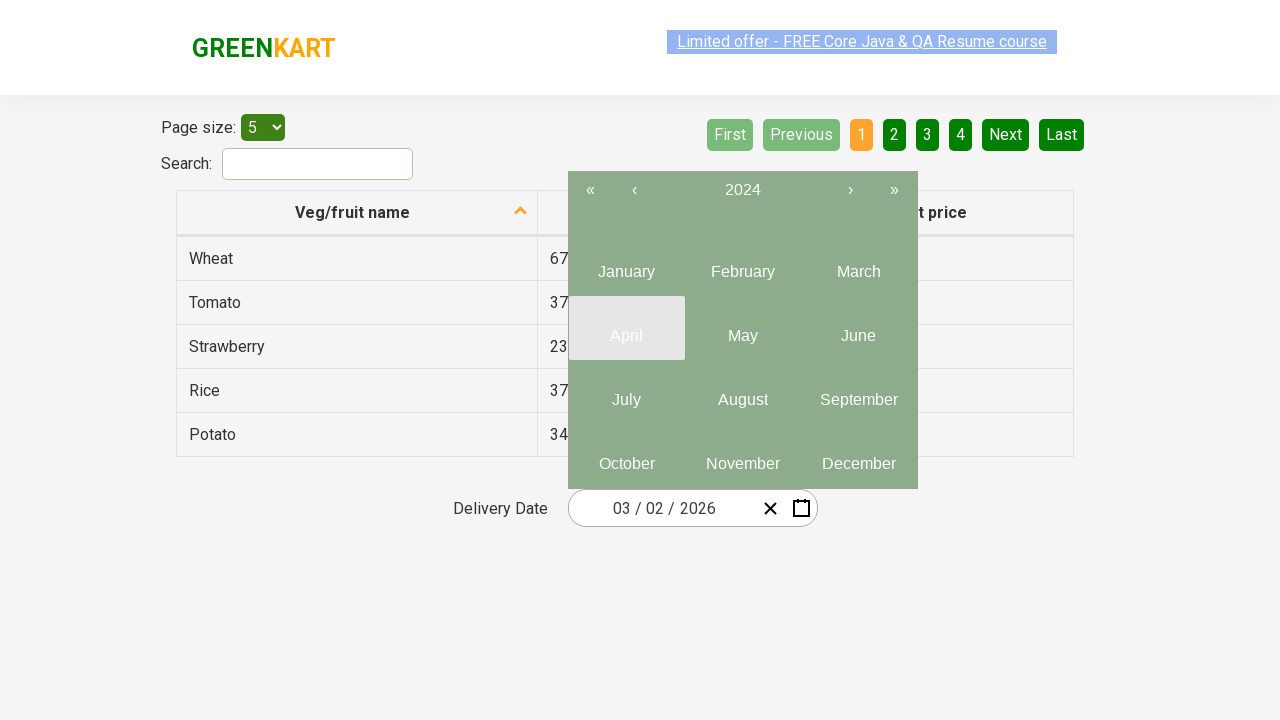

Selected month 6 (June) at (858, 328) on .react-calendar__year-view__months__month >> nth=5
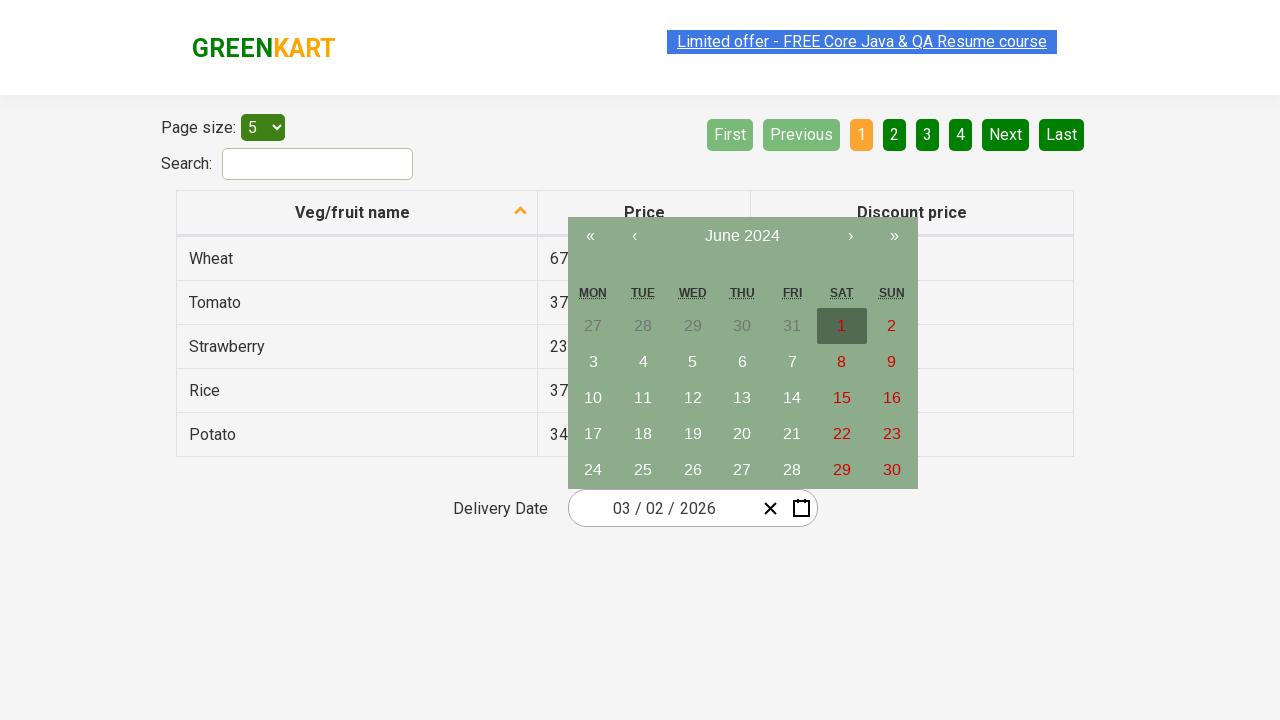

Selected date 28 at (643, 326) on //abbr[text()='28']
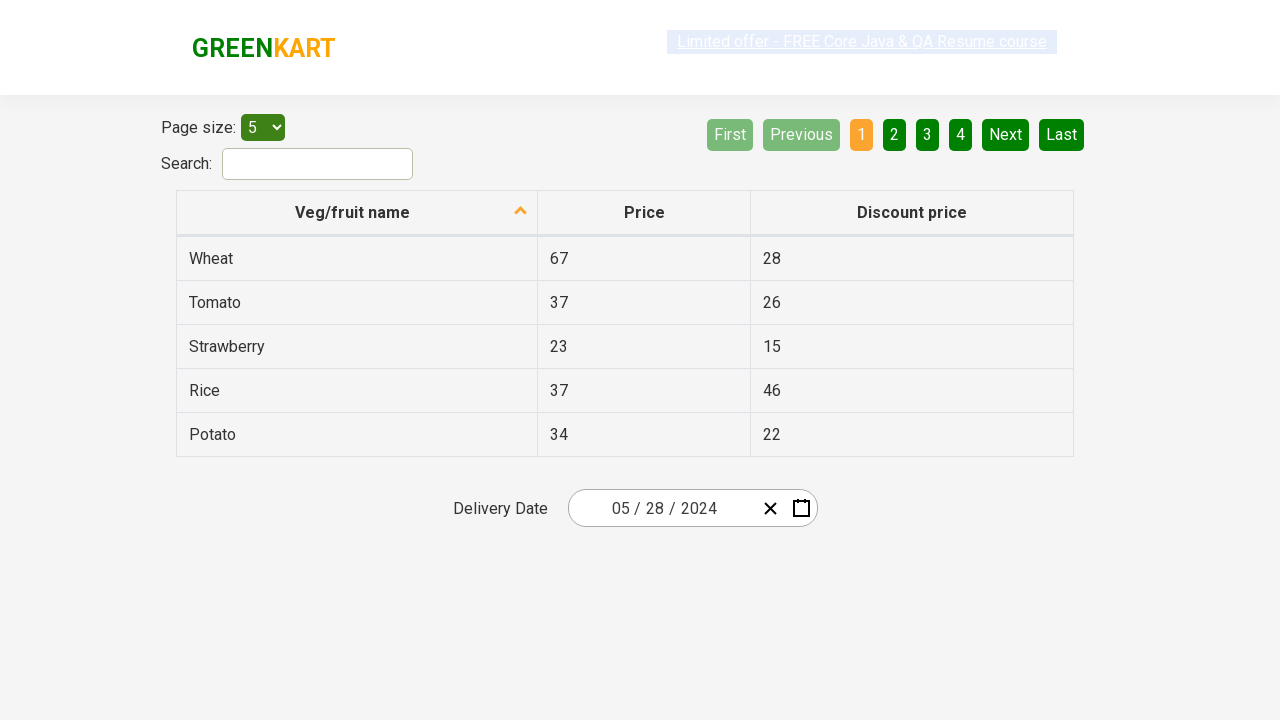

Date inputs populated and ready for verification
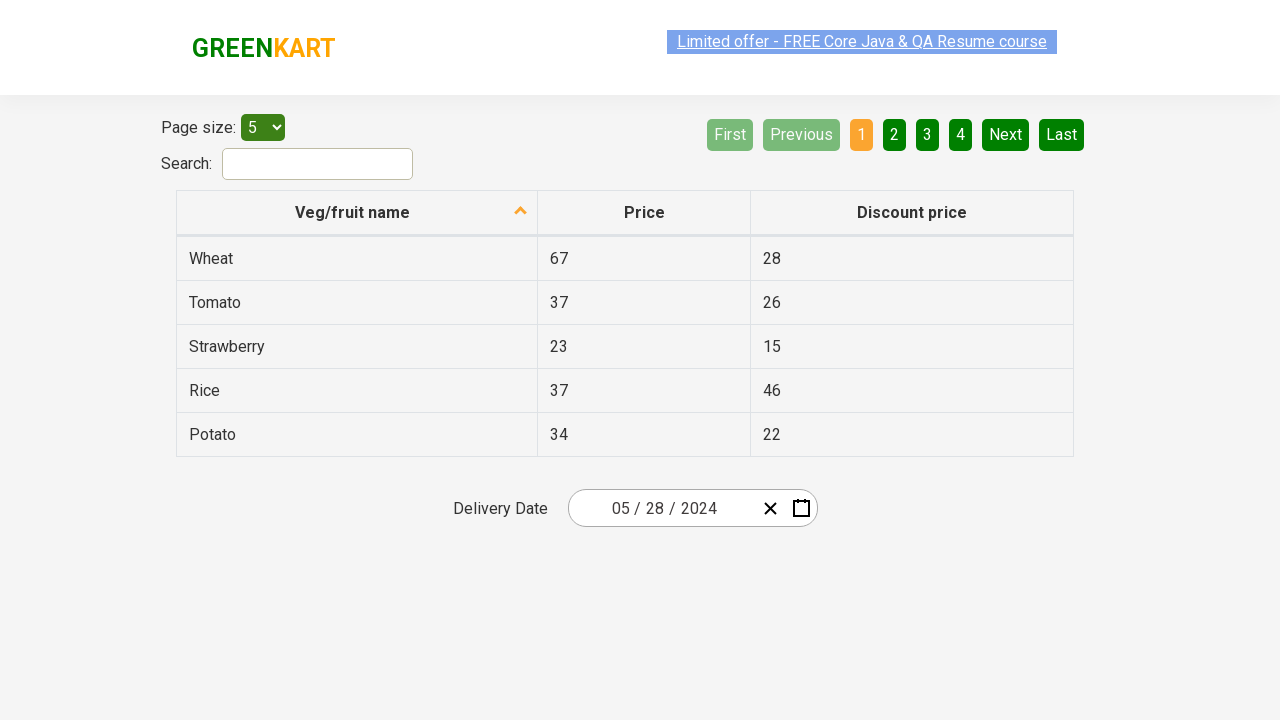

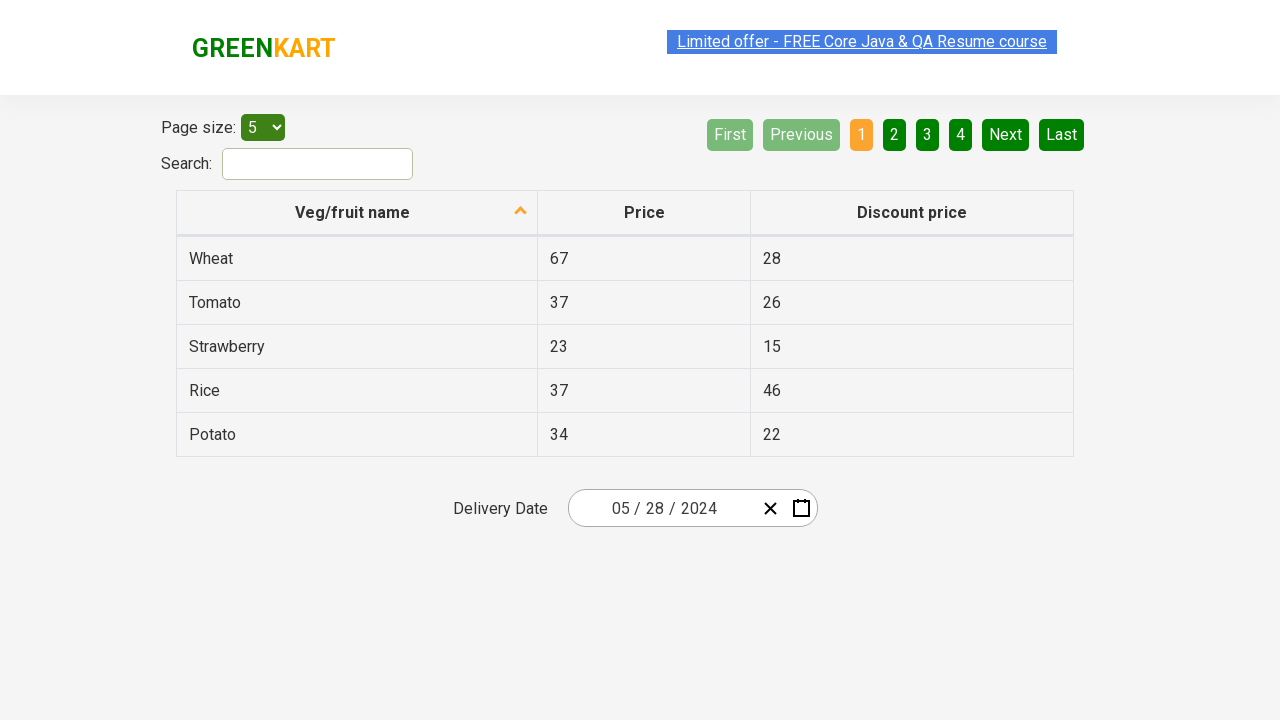